Tests filtering to display only active (incomplete) todo items

Starting URL: https://demo.playwright.dev/todomvc

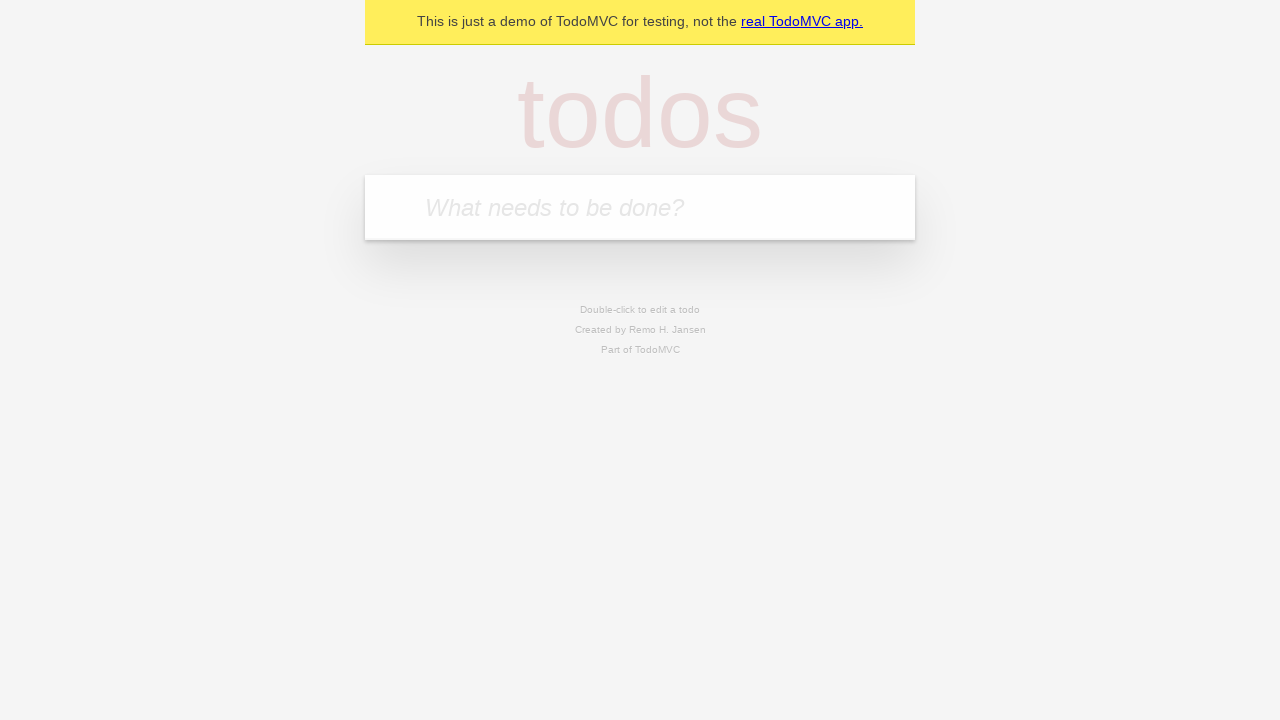

Filled todo input with 'buy some cheese' on internal:attr=[placeholder="What needs to be done?"i]
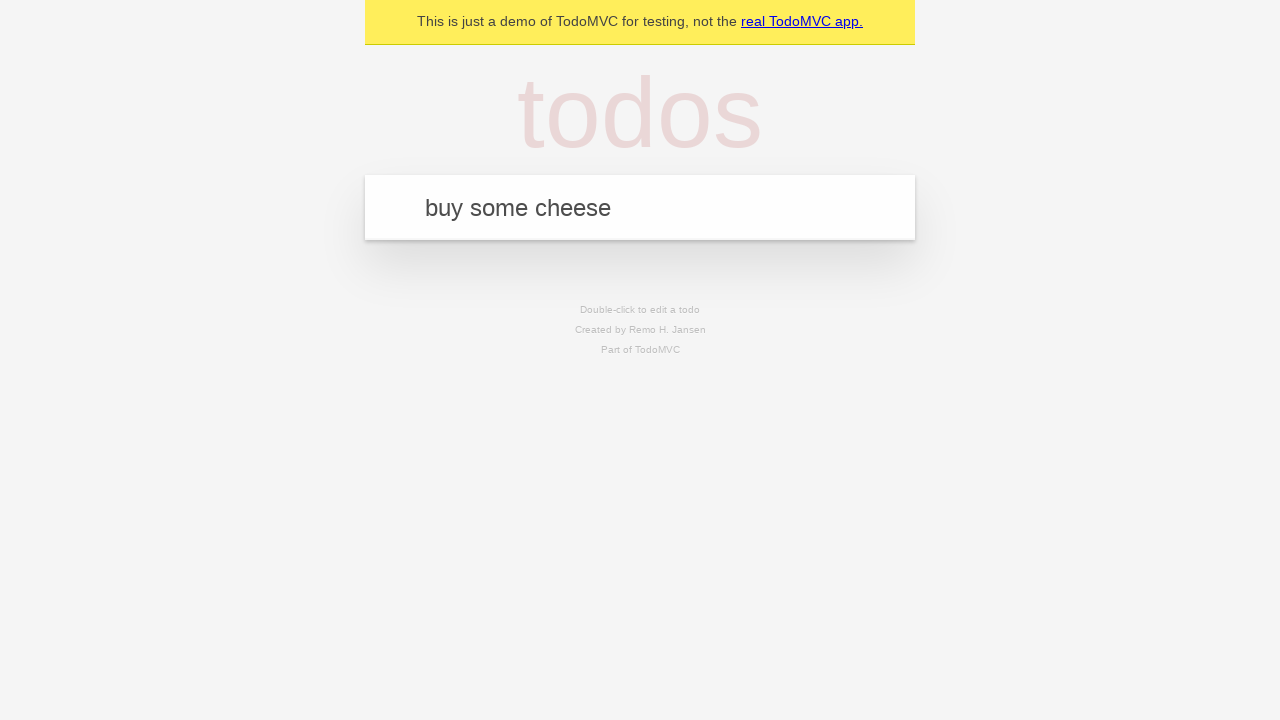

Pressed Enter to add todo item 'buy some cheese' on internal:attr=[placeholder="What needs to be done?"i]
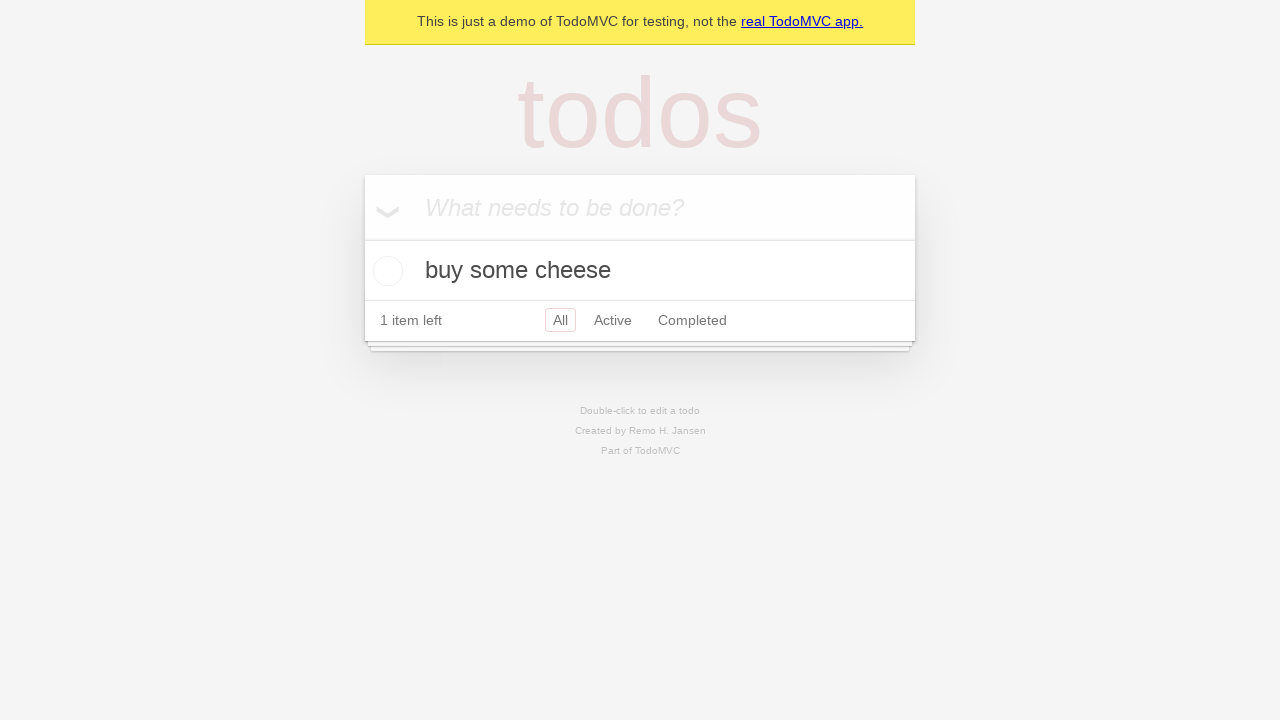

Filled todo input with 'feed the cat' on internal:attr=[placeholder="What needs to be done?"i]
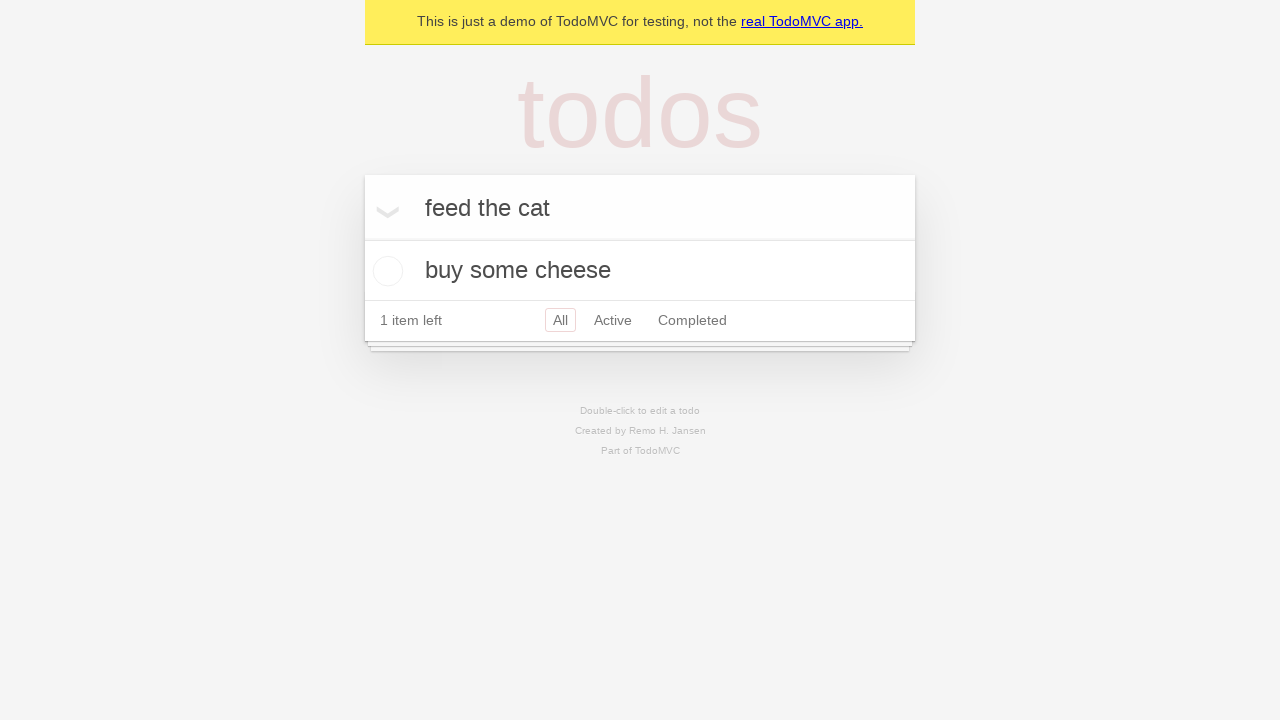

Pressed Enter to add todo item 'feed the cat' on internal:attr=[placeholder="What needs to be done?"i]
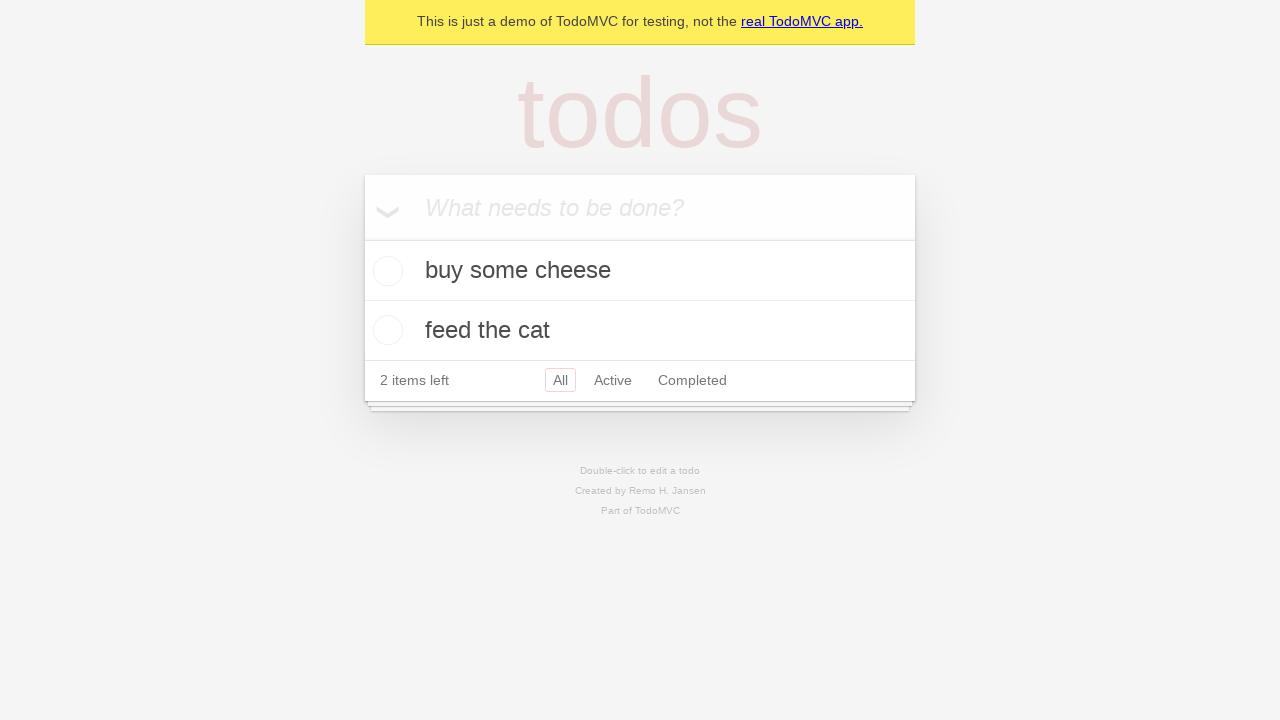

Filled todo input with 'book a doctors appointment' on internal:attr=[placeholder="What needs to be done?"i]
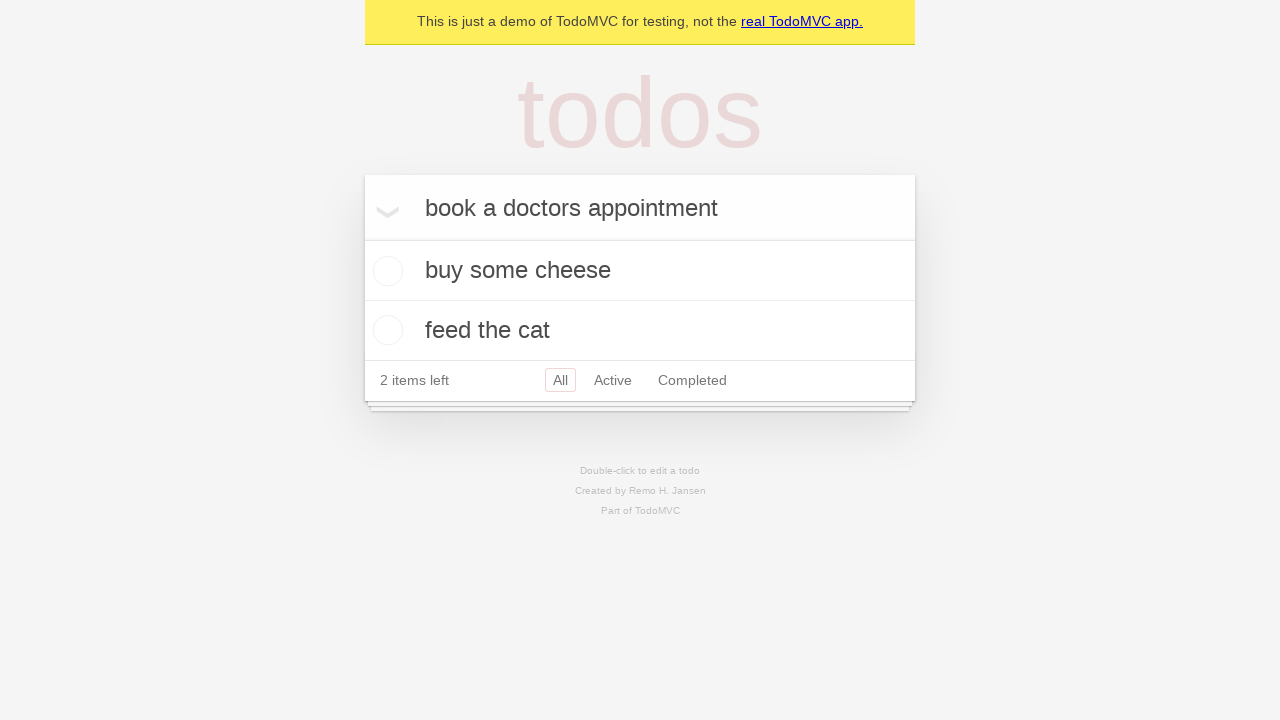

Pressed Enter to add todo item 'book a doctors appointment' on internal:attr=[placeholder="What needs to be done?"i]
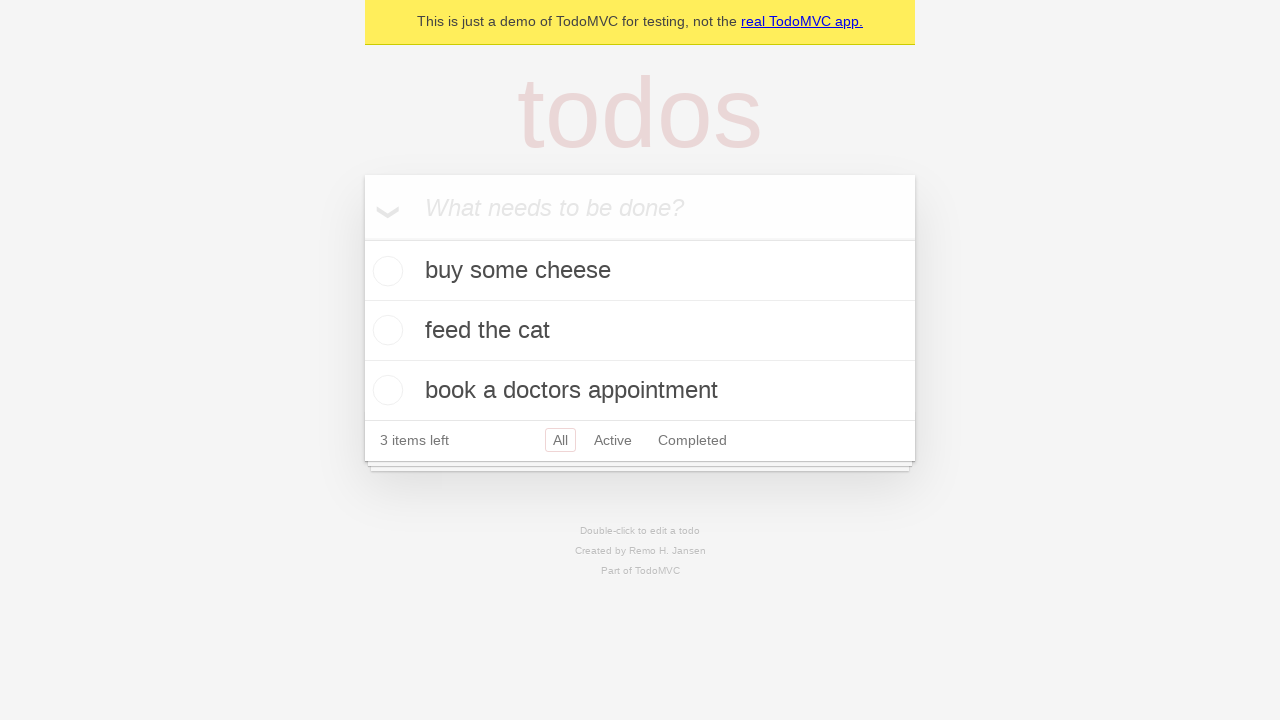

Checked the checkbox for the second todo item to mark it complete at (385, 330) on internal:testid=[data-testid="todo-item"s] >> nth=1 >> internal:role=checkbox
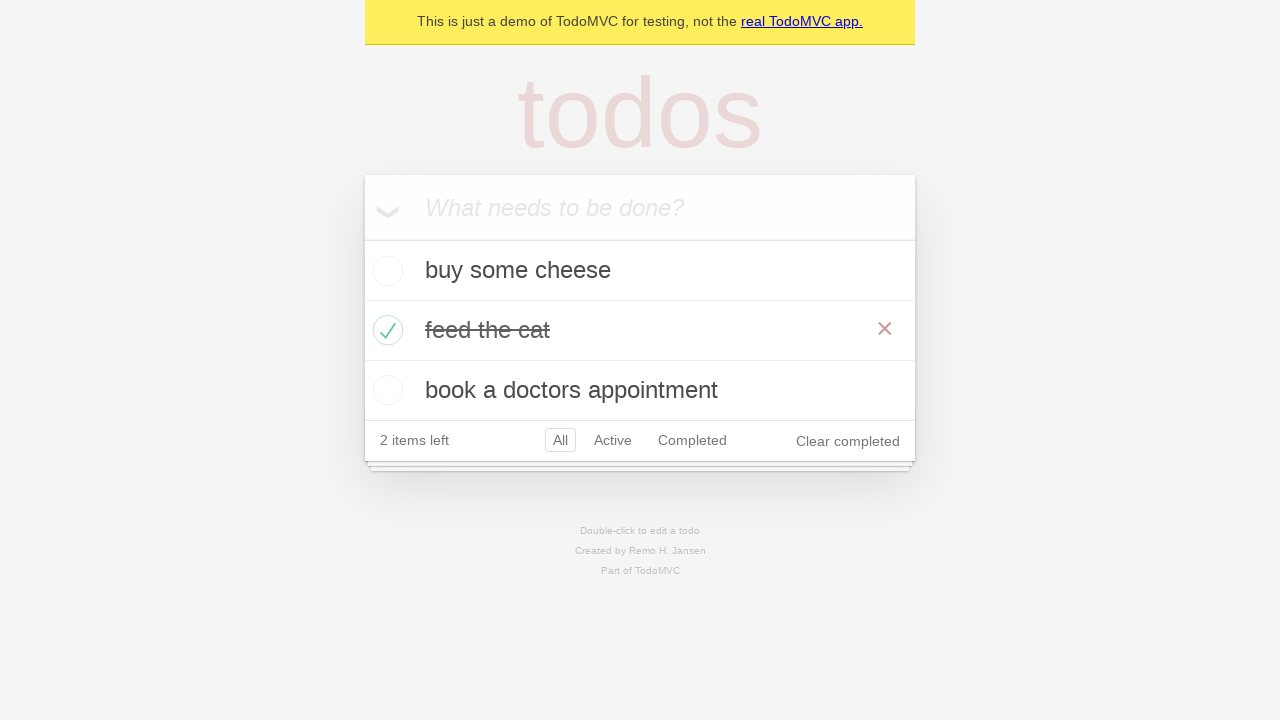

Clicked the Active filter to display only incomplete todo items at (613, 440) on internal:role=link[name="Active"i]
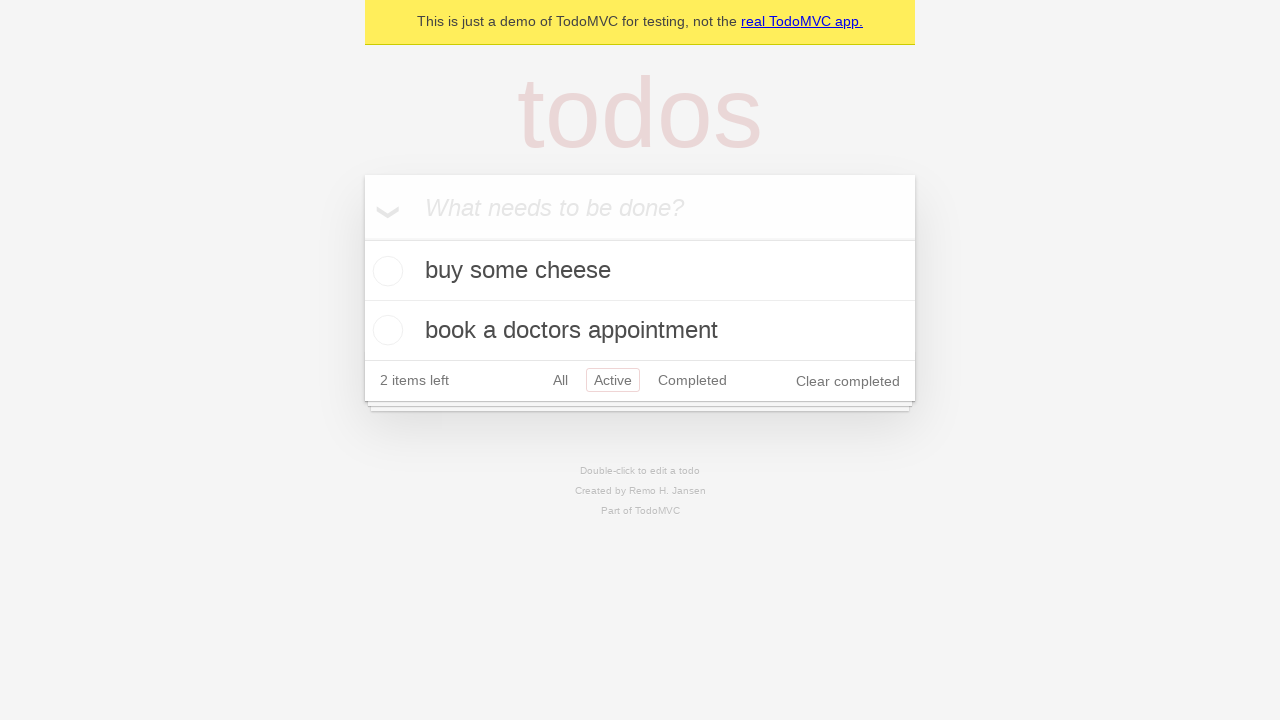

Verified that exactly 2 active todo items are displayed
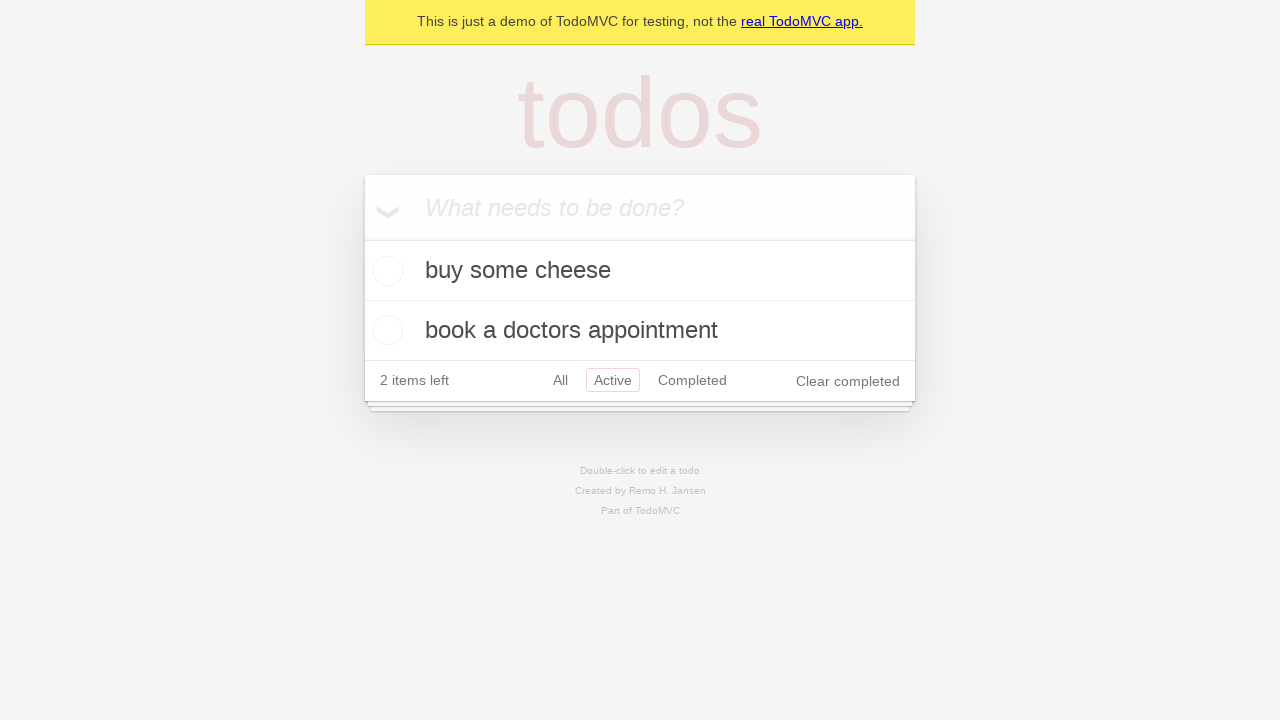

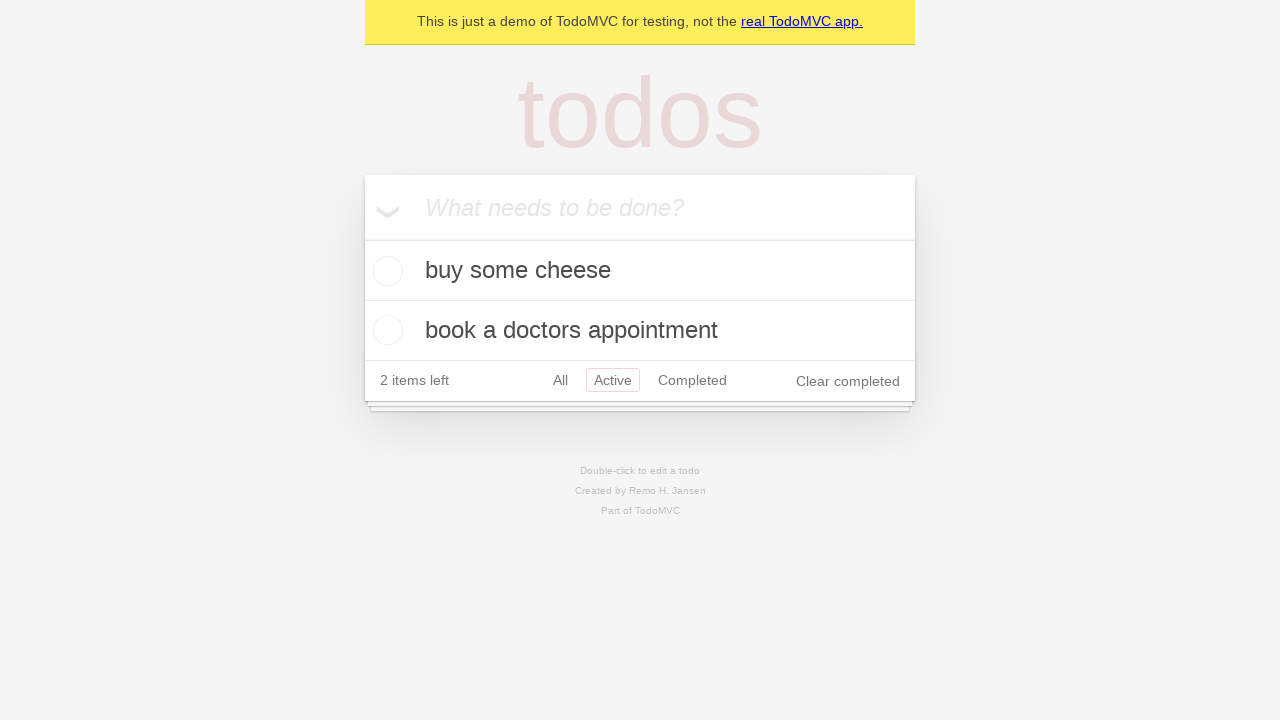